Tests checkbox functionality by verifying initial unchecked state, clicking the Senior Citizen Discount checkbox, and confirming it becomes checked

Starting URL: https://rahulshettyacademy.com/dropdownsPractise/

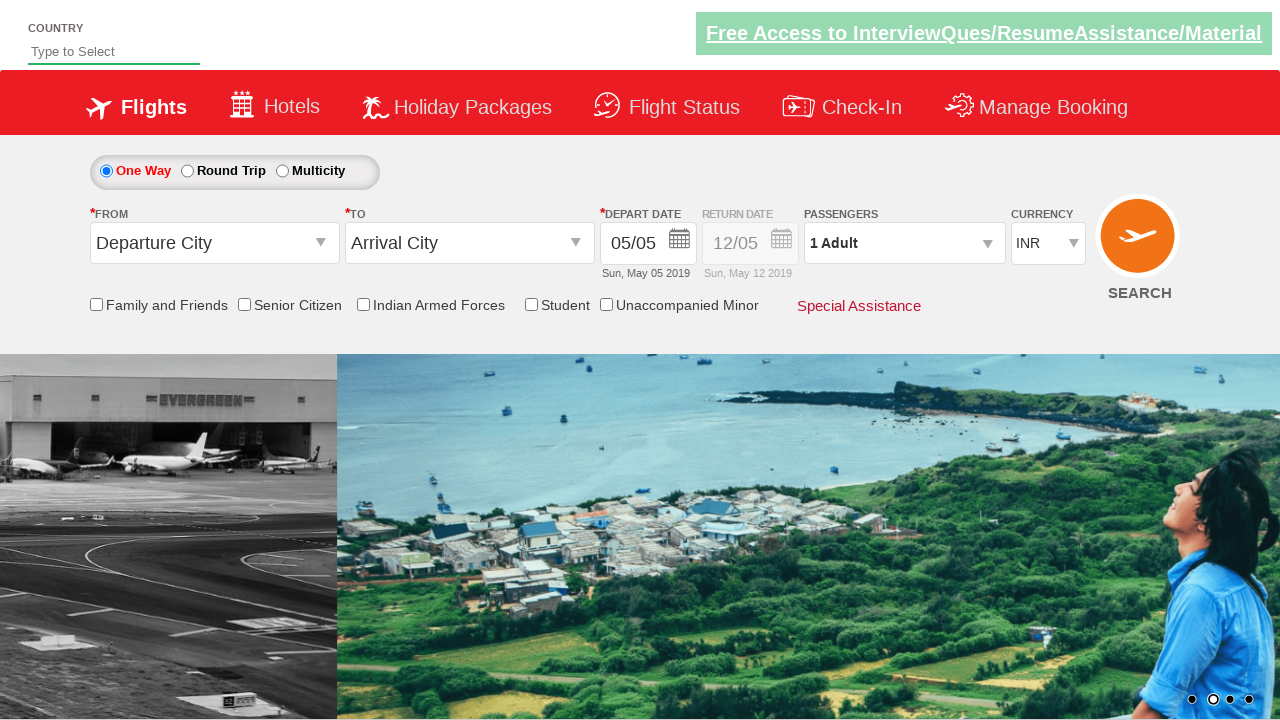

Navigated to dropdown practice page
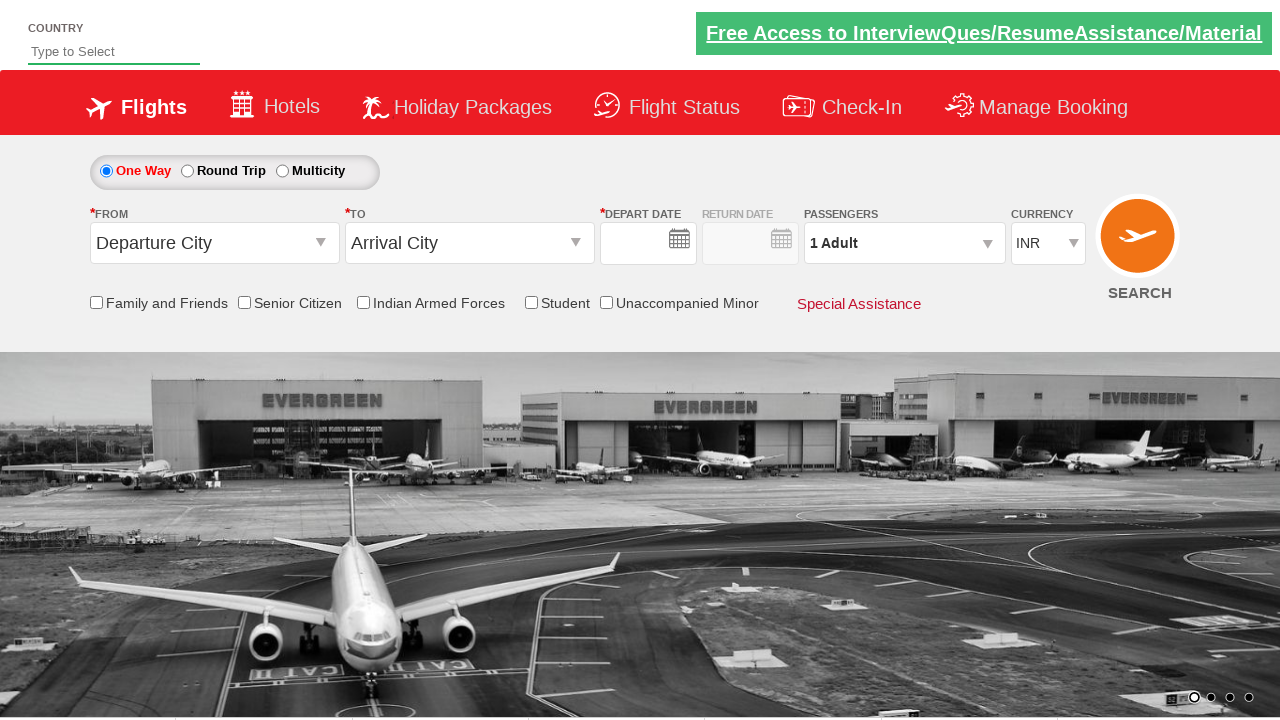

Verified Senior Citizen Discount checkbox is initially unchecked
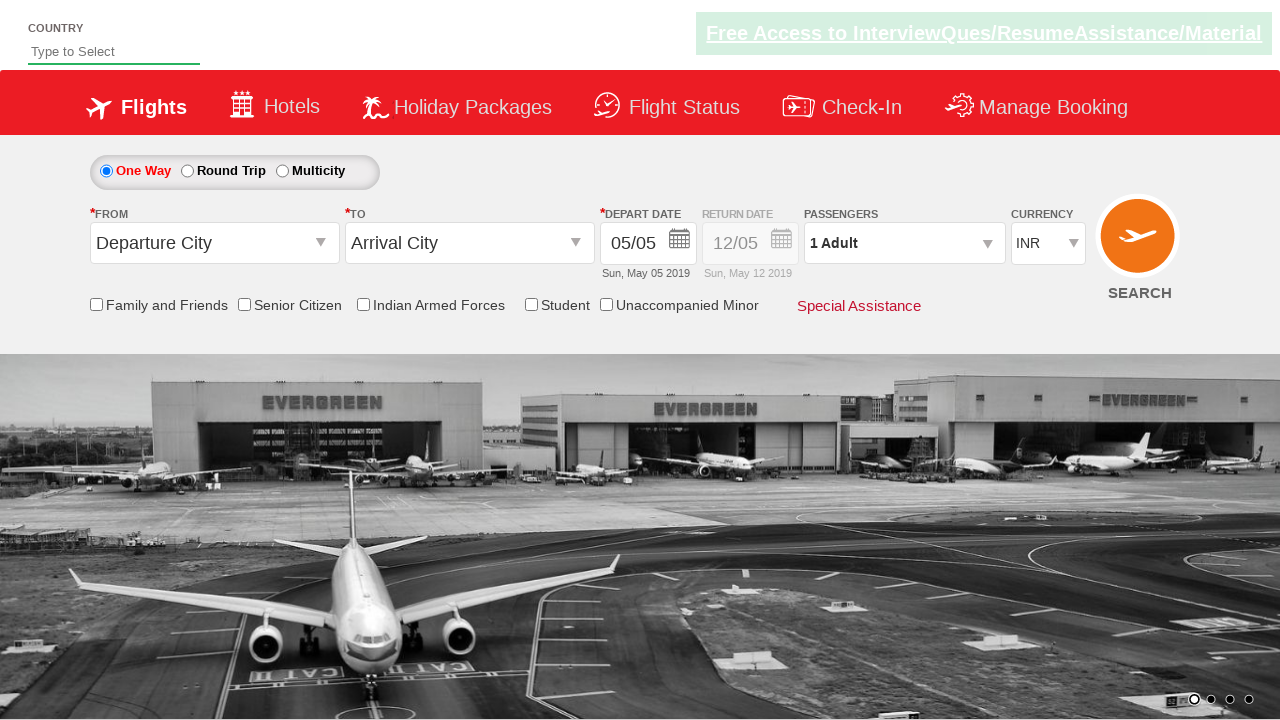

Clicked Senior Citizen Discount checkbox at (244, 304) on input[id*='SeniorCitizenDiscount']
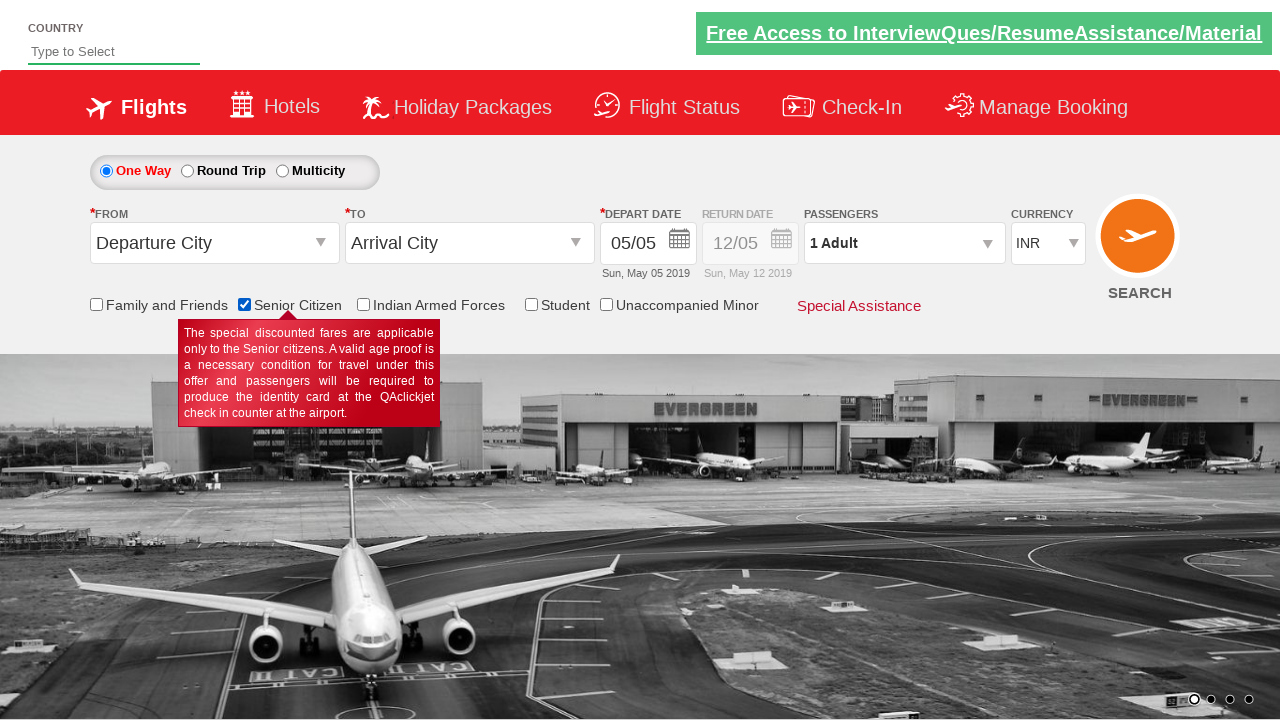

Verified Senior Citizen Discount checkbox is now checked
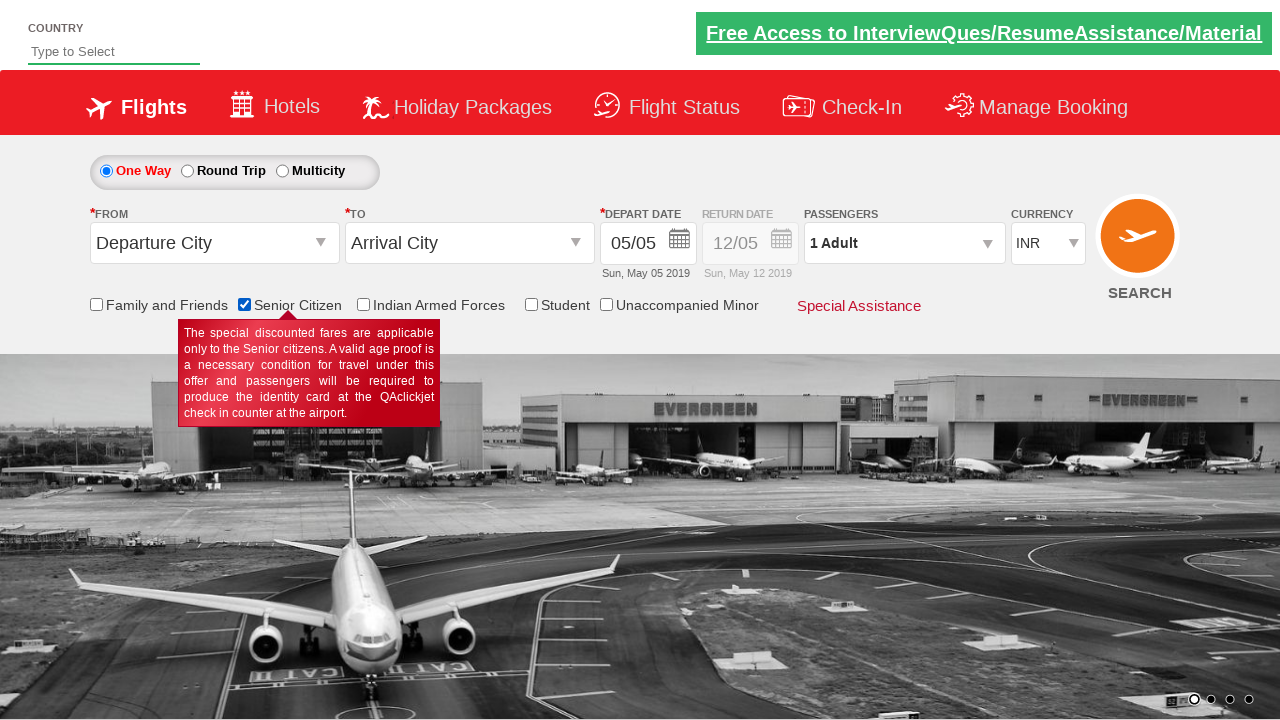

Retrieved total checkbox count: 6
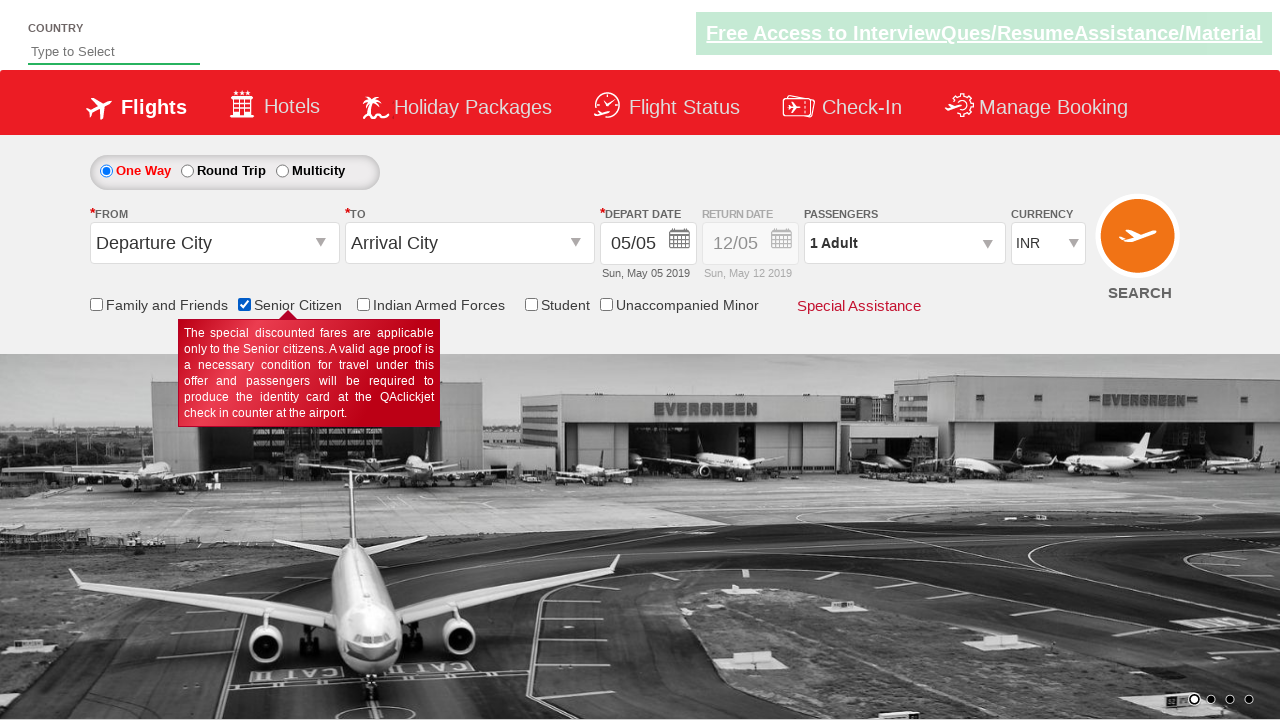

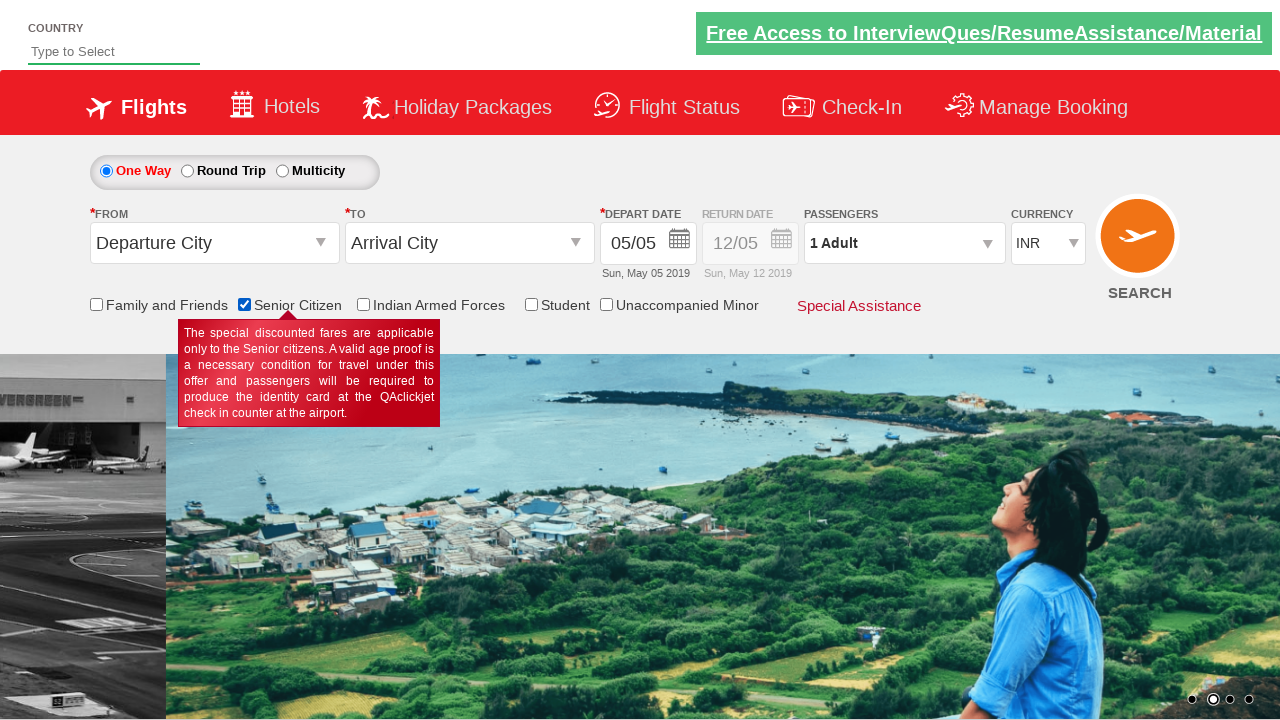